Tests clicking a button that has a dynamic ID by using a CSS class selector instead of an ID selector, verifying the approach works reliably.

Starting URL: http://uitestingplayground.com/dynamicid

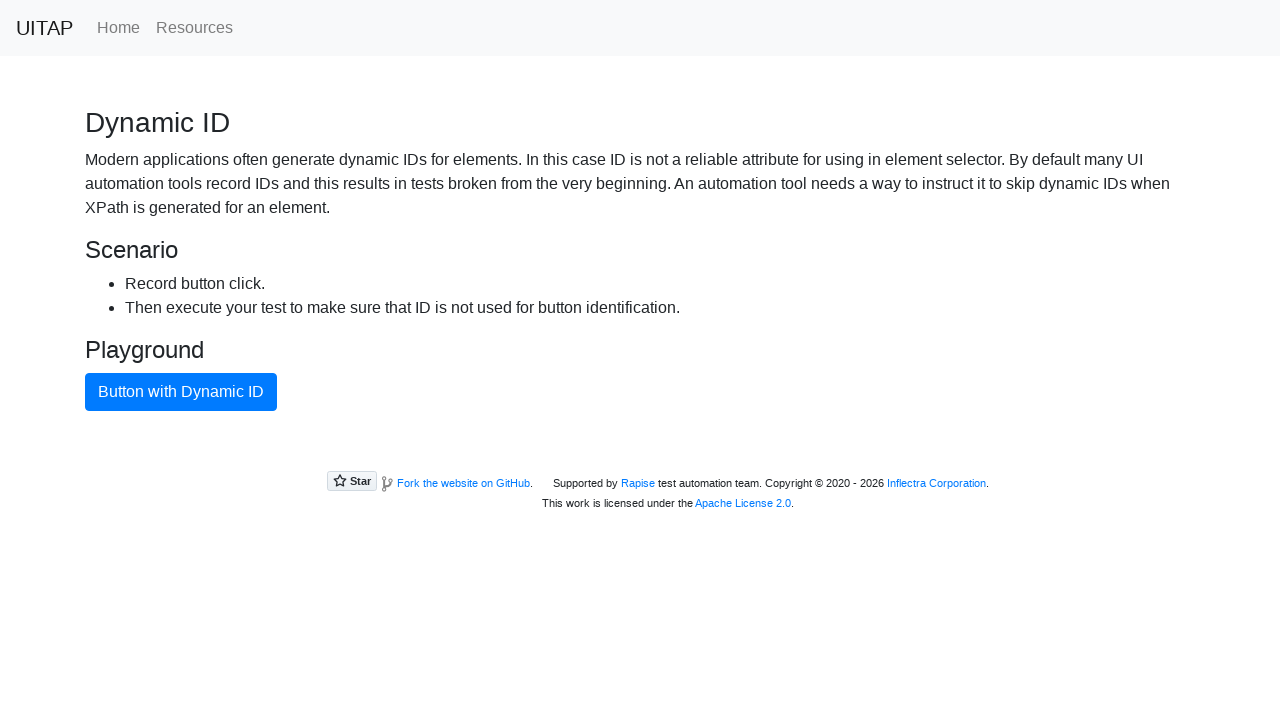

Clicked the blue button using CSS class selector to bypass dynamic ID at (181, 392) on .btn-primary
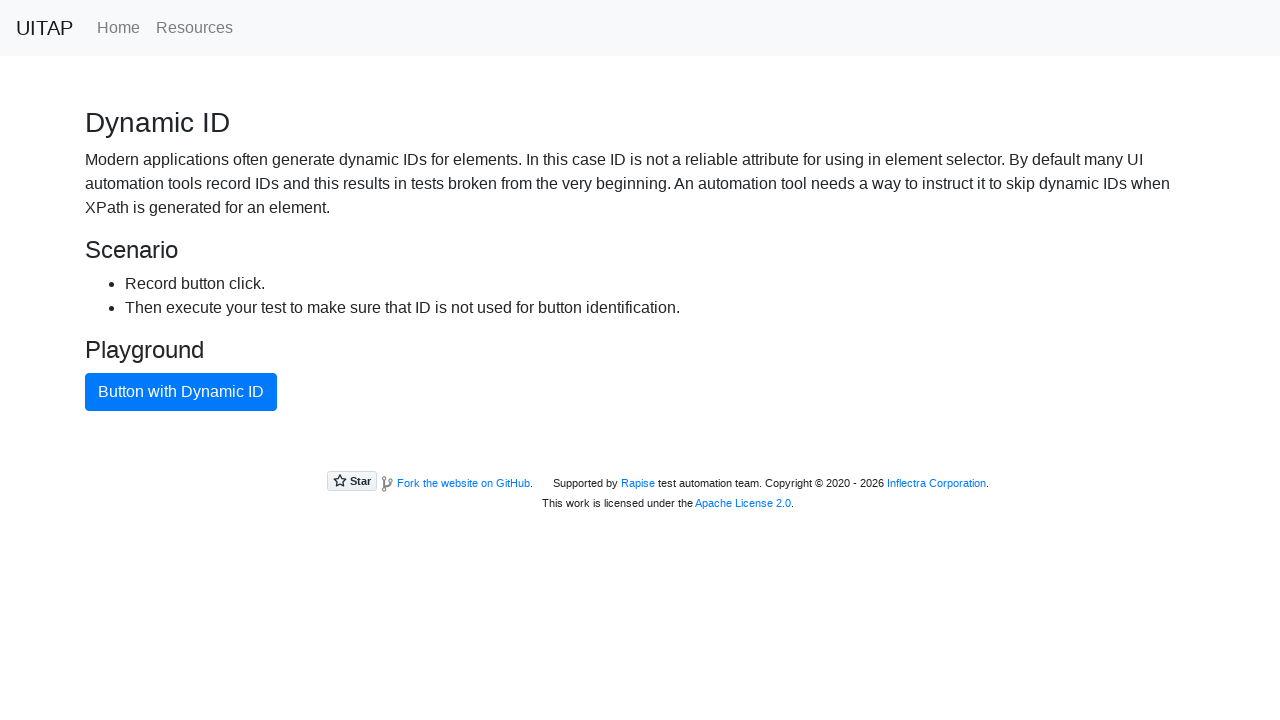

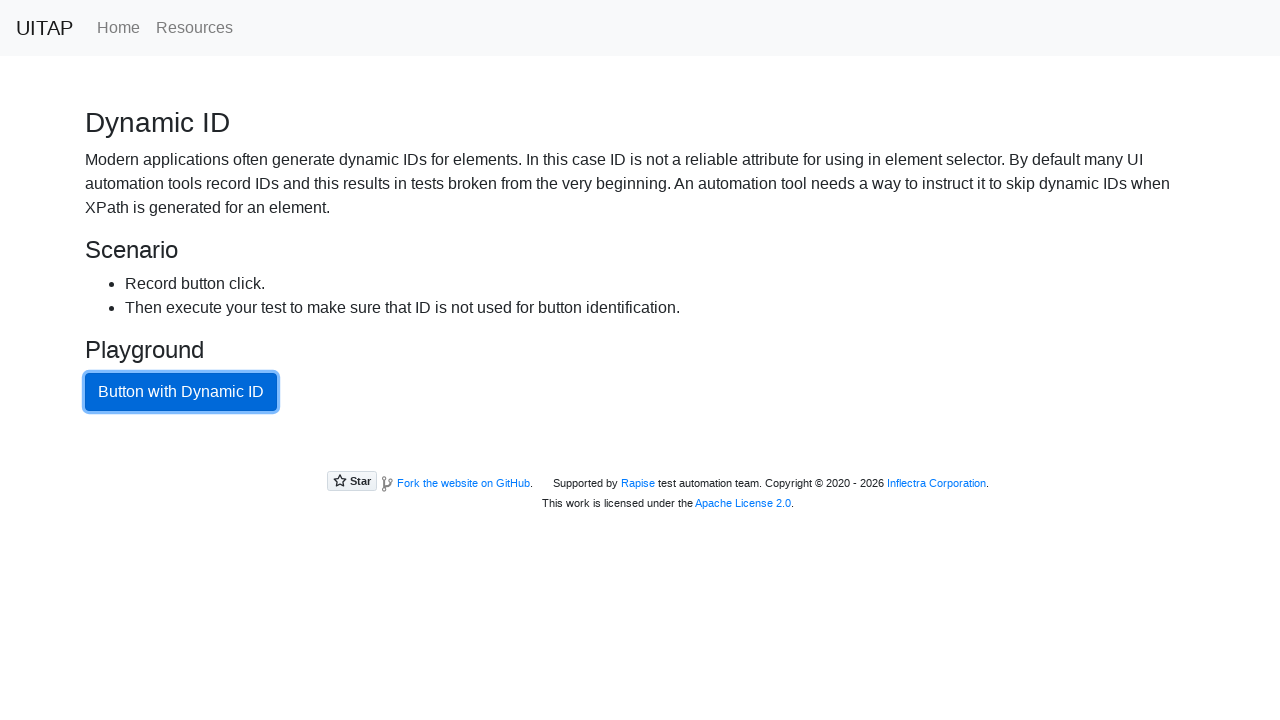